Tests dynamic content loading by clicking a start button and waiting for a hidden element to become visible after loading completes.

Starting URL: https://the-internet.herokuapp.com/dynamic_loading/1

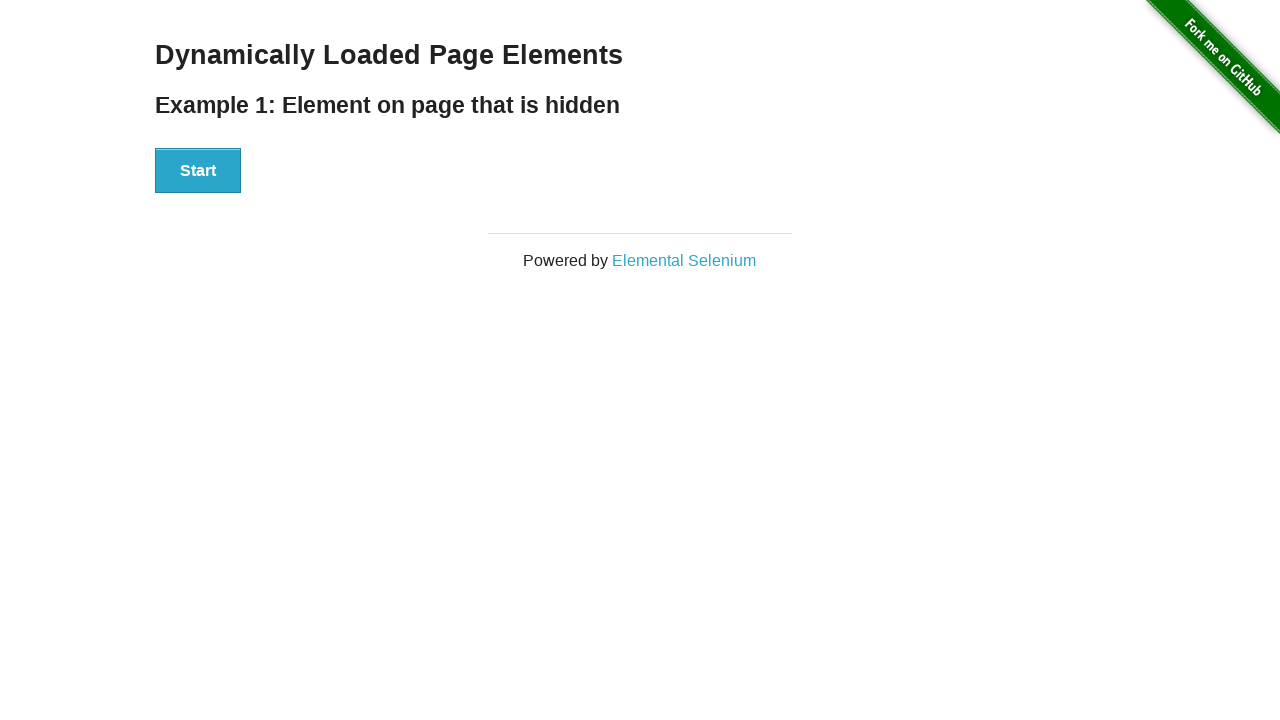

Clicked start button to trigger dynamic content loading at (198, 171) on #start button
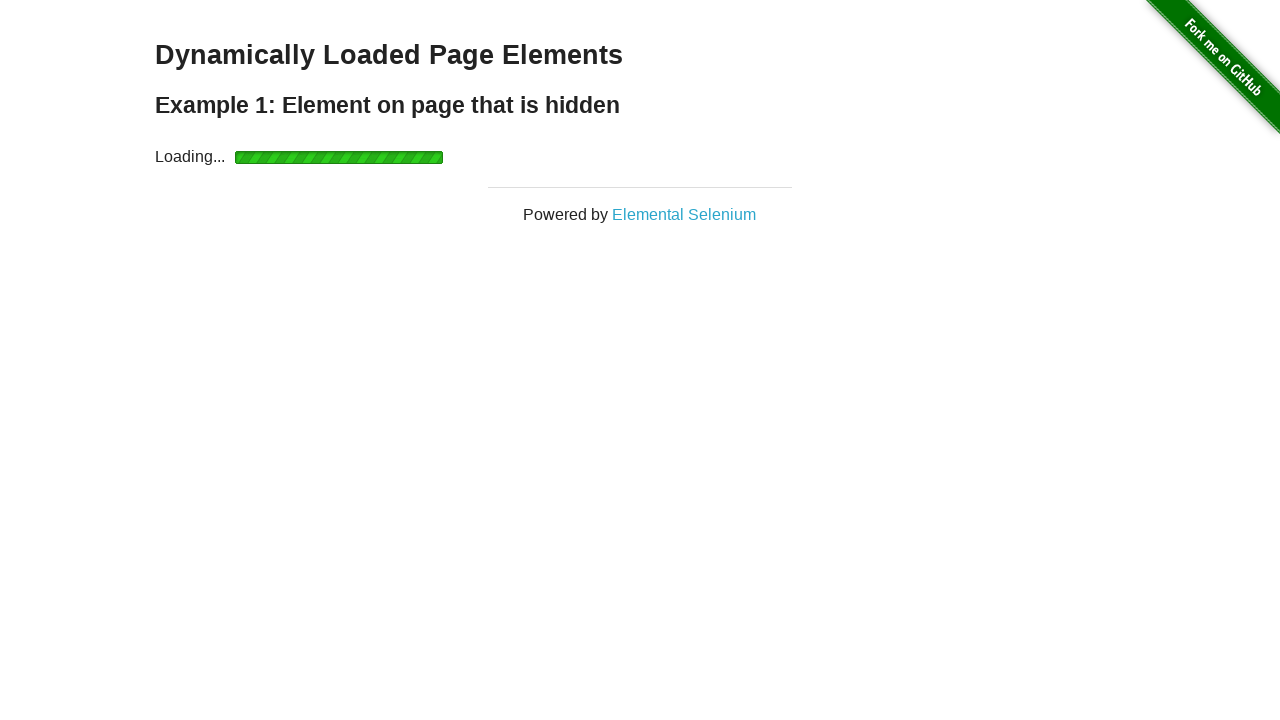

Waited for dynamically loaded element to become visible
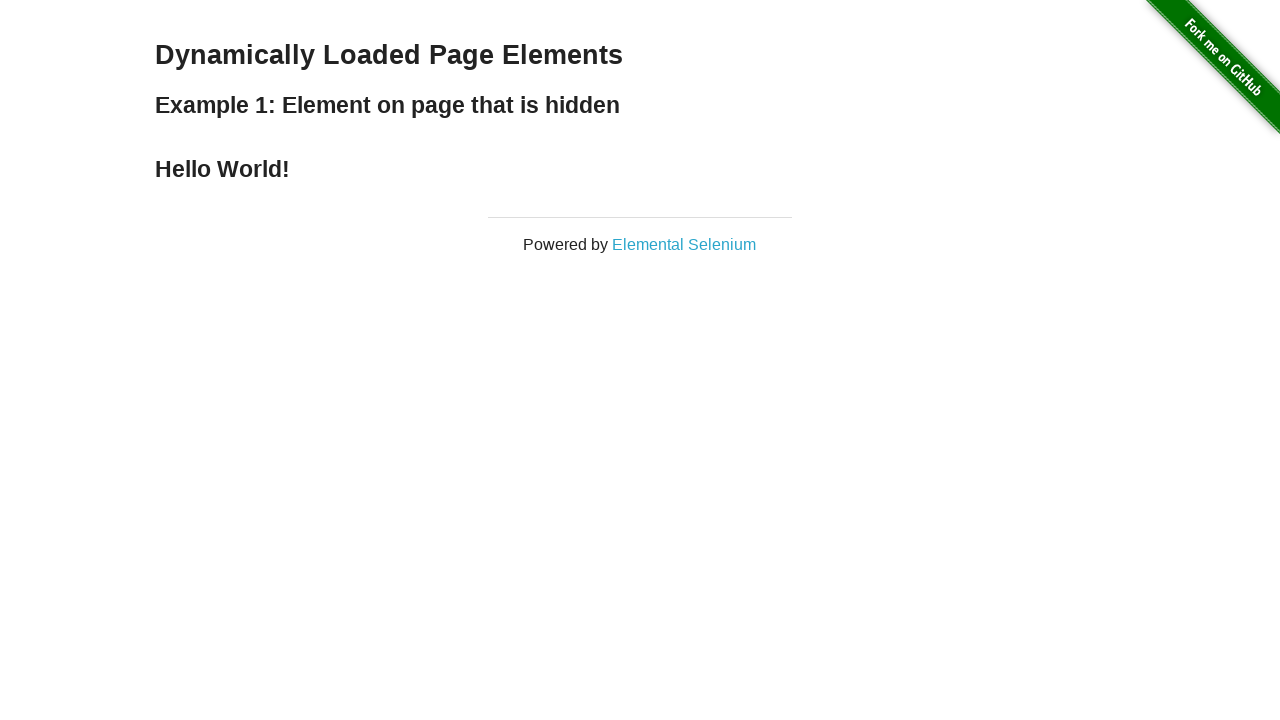

Verified that the loaded element is visible
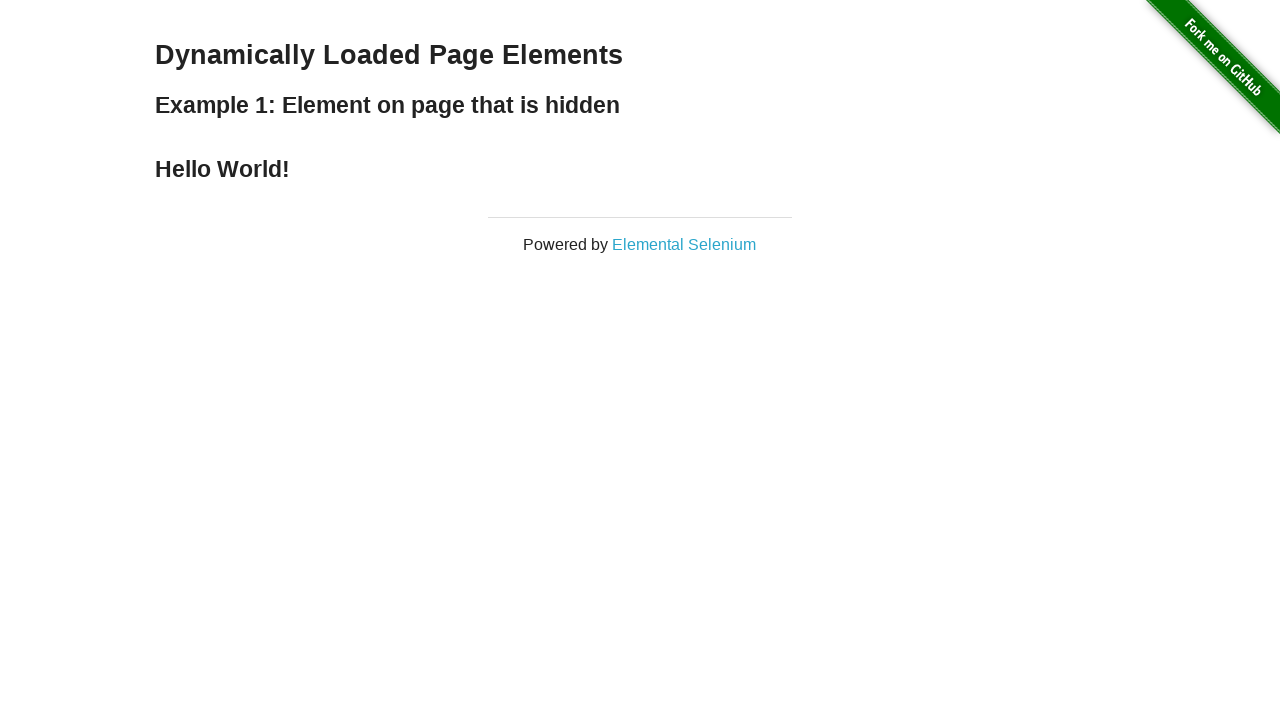

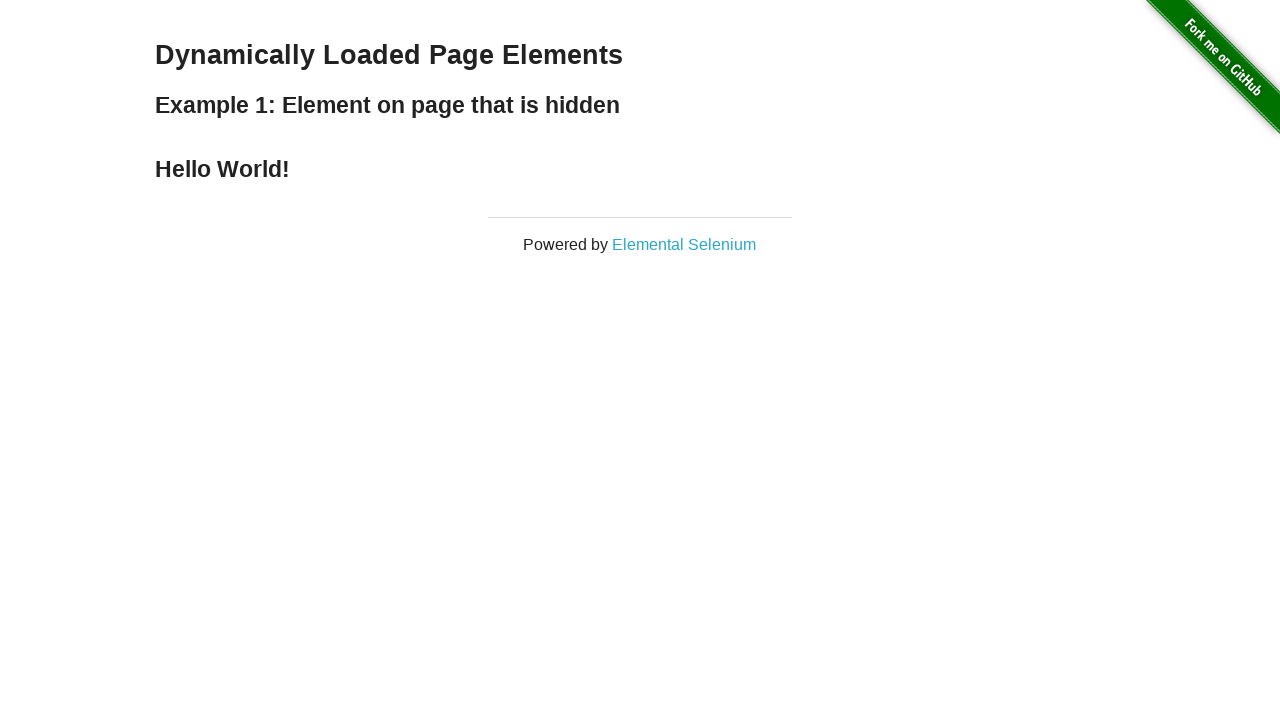